Tests a registration form by filling in required fields (first name, last name, email) and verifying successful registration message

Starting URL: https://suninjuly.github.io/registration1.html

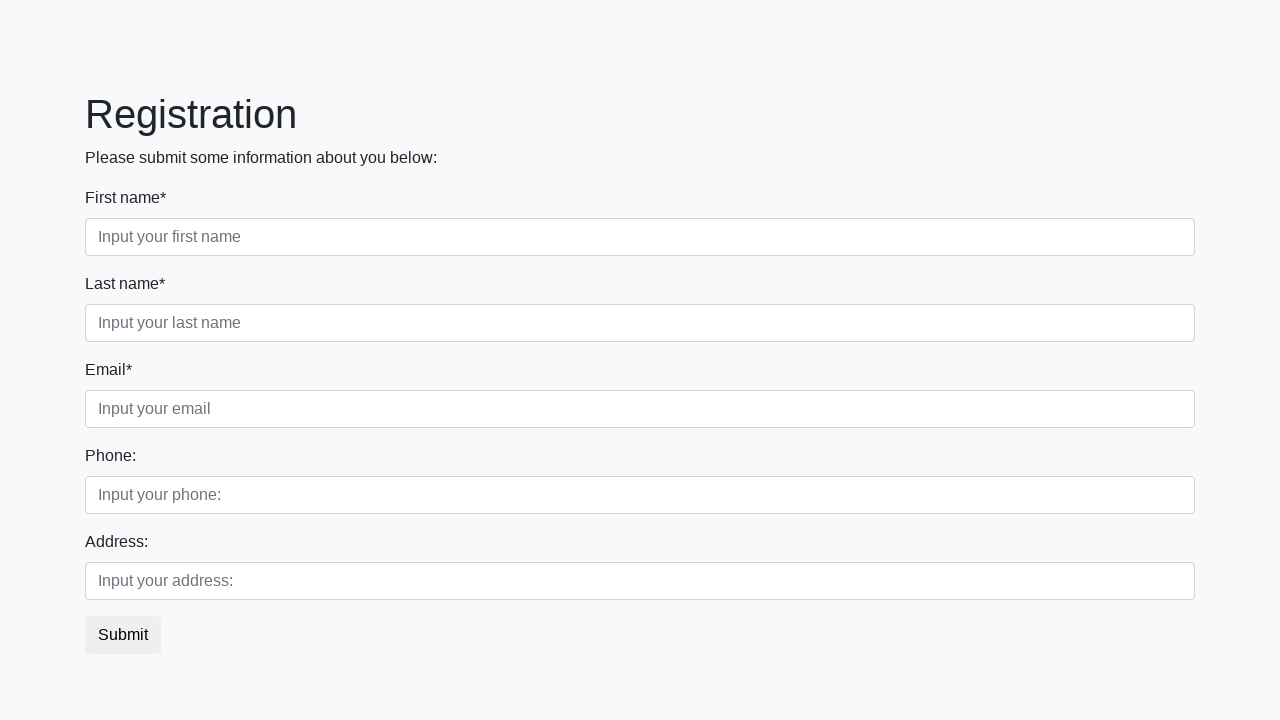

Filled first name field with 'John' on div.first_block [class='form-control first']
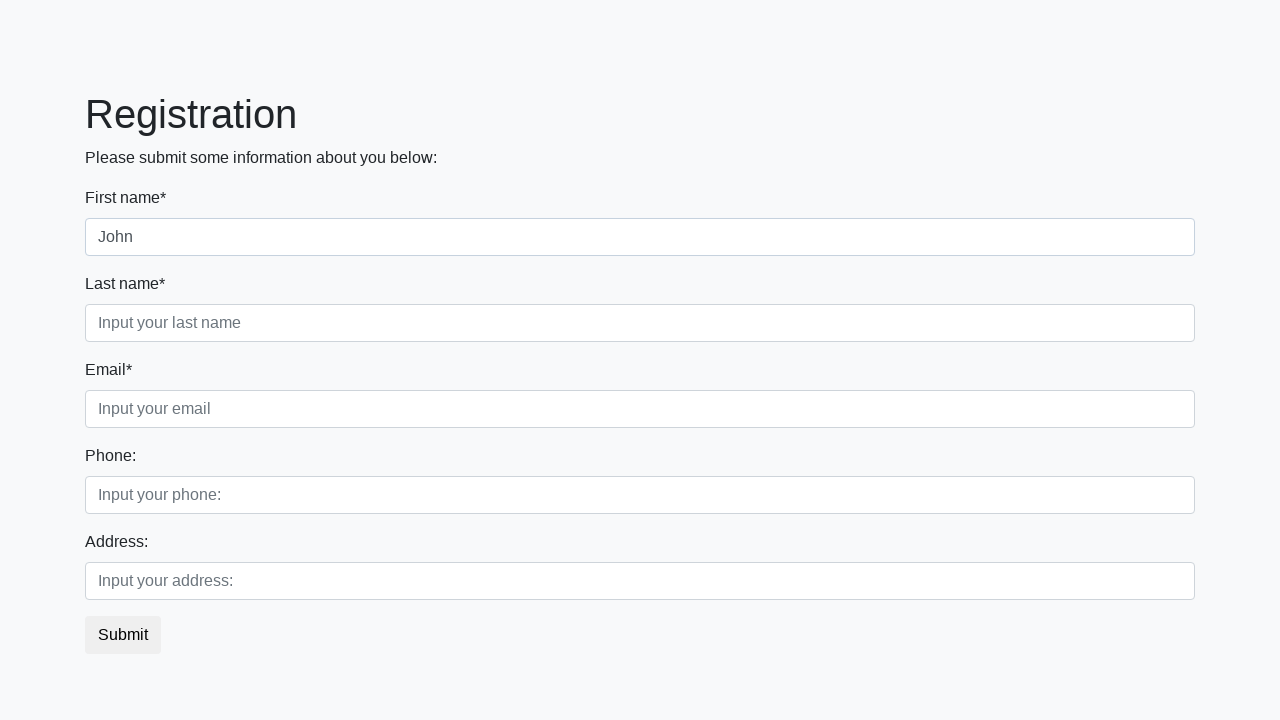

Filled last name field with 'Smith' on div.first_block [class='form-control second']
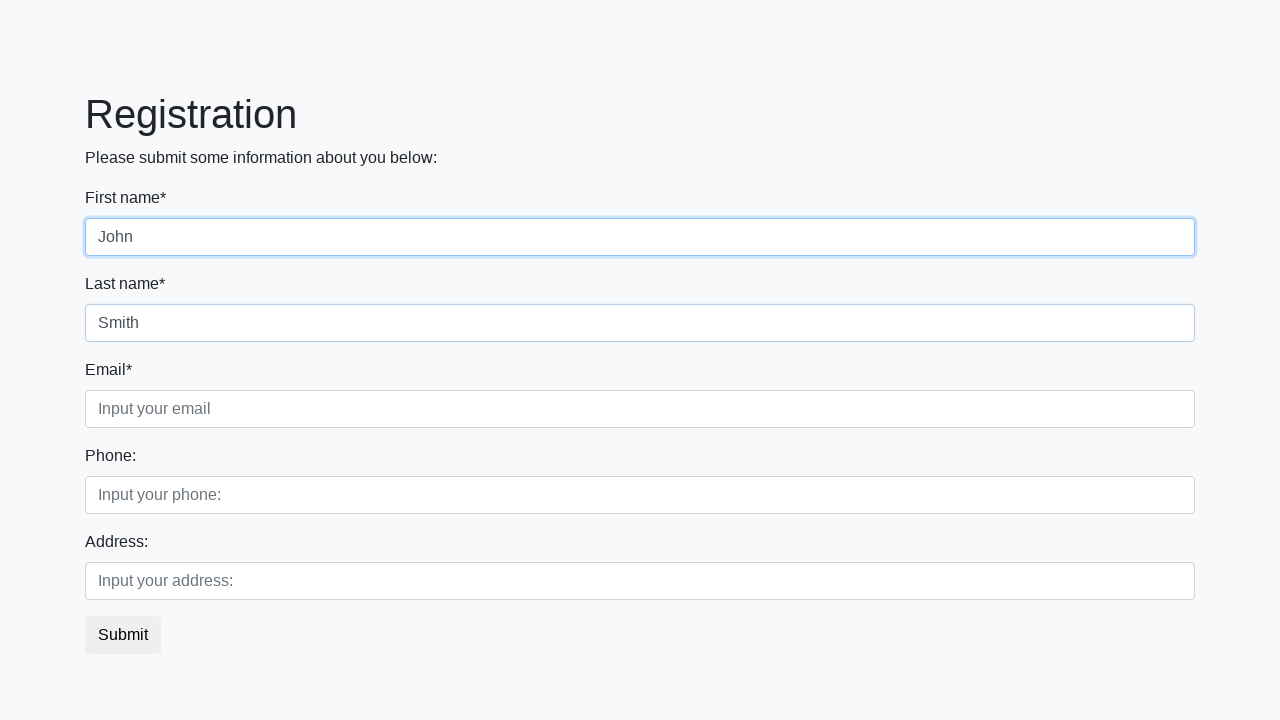

Filled email field with 'johnsmith@example.com' on div.first_block [class='form-control third']
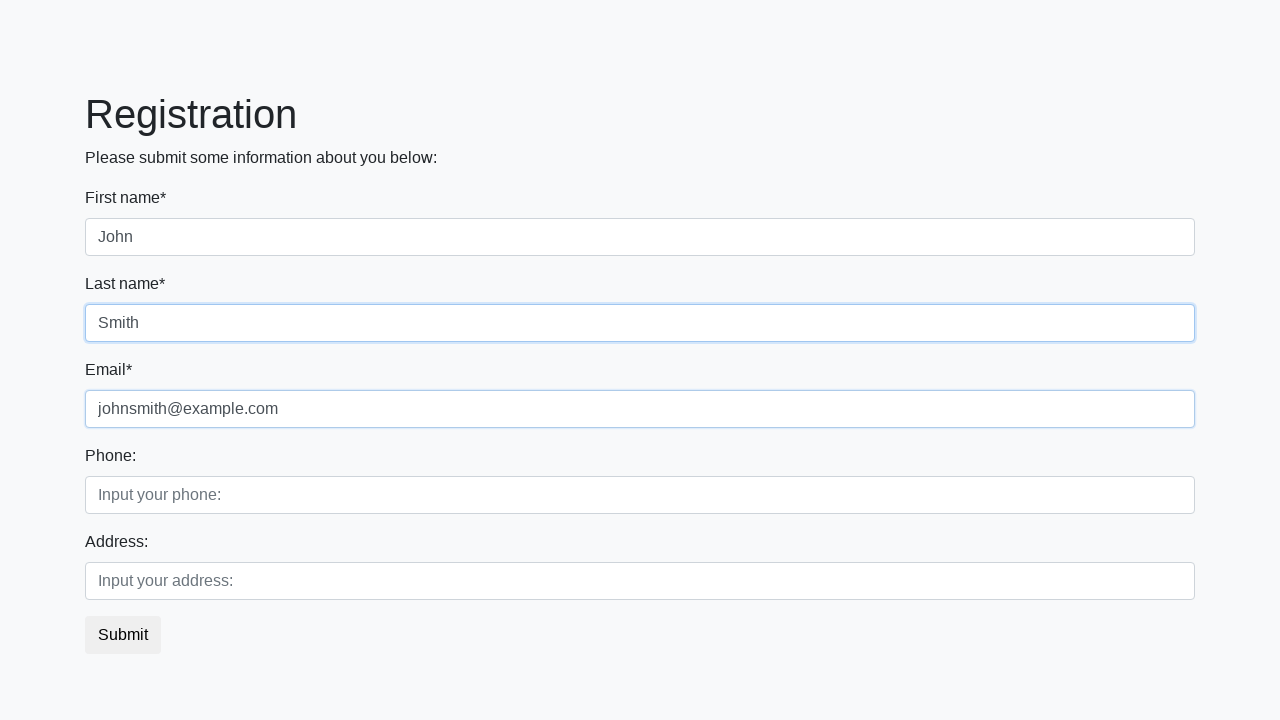

Clicked submit button to register at (123, 635) on button.btn
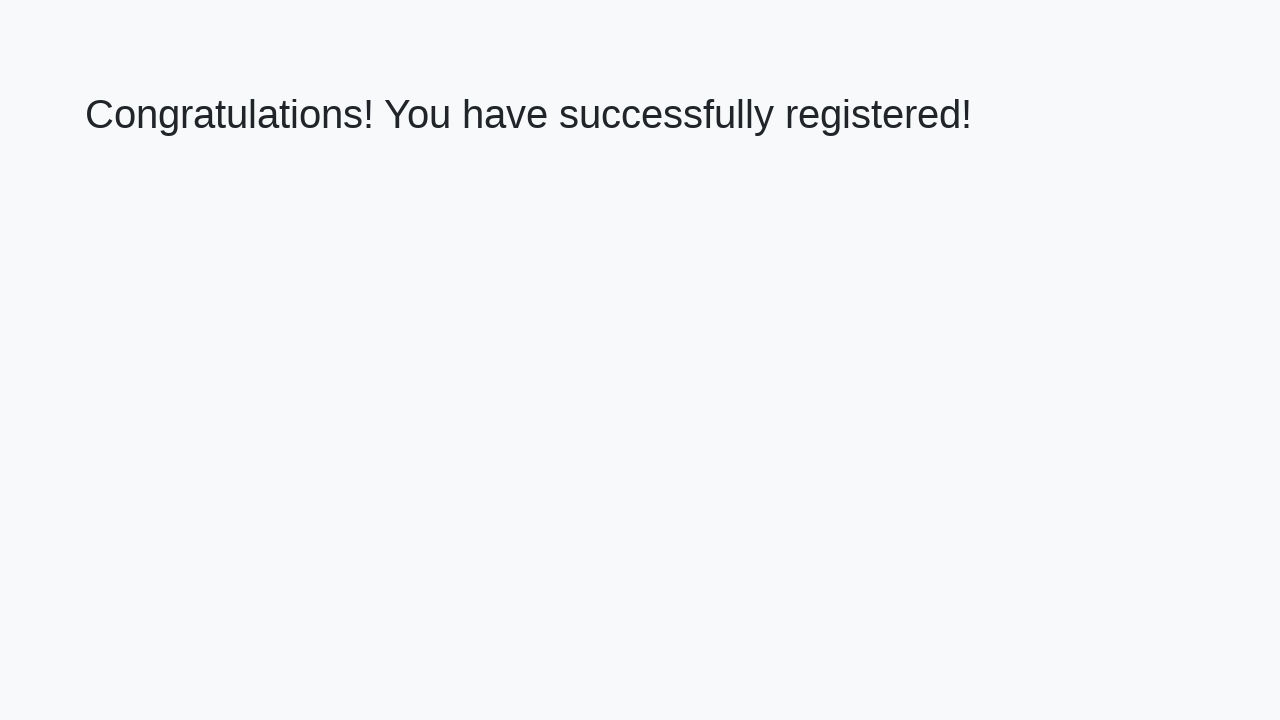

Success page loaded with welcome message
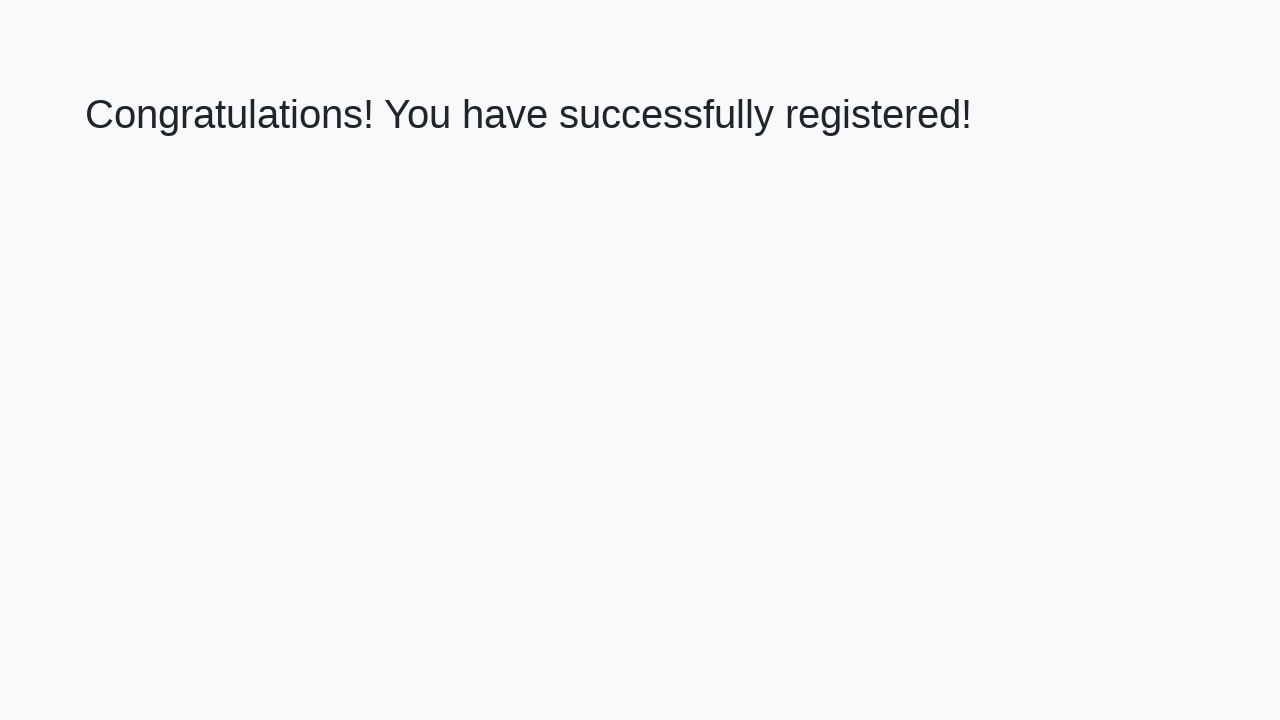

Retrieved welcome message text
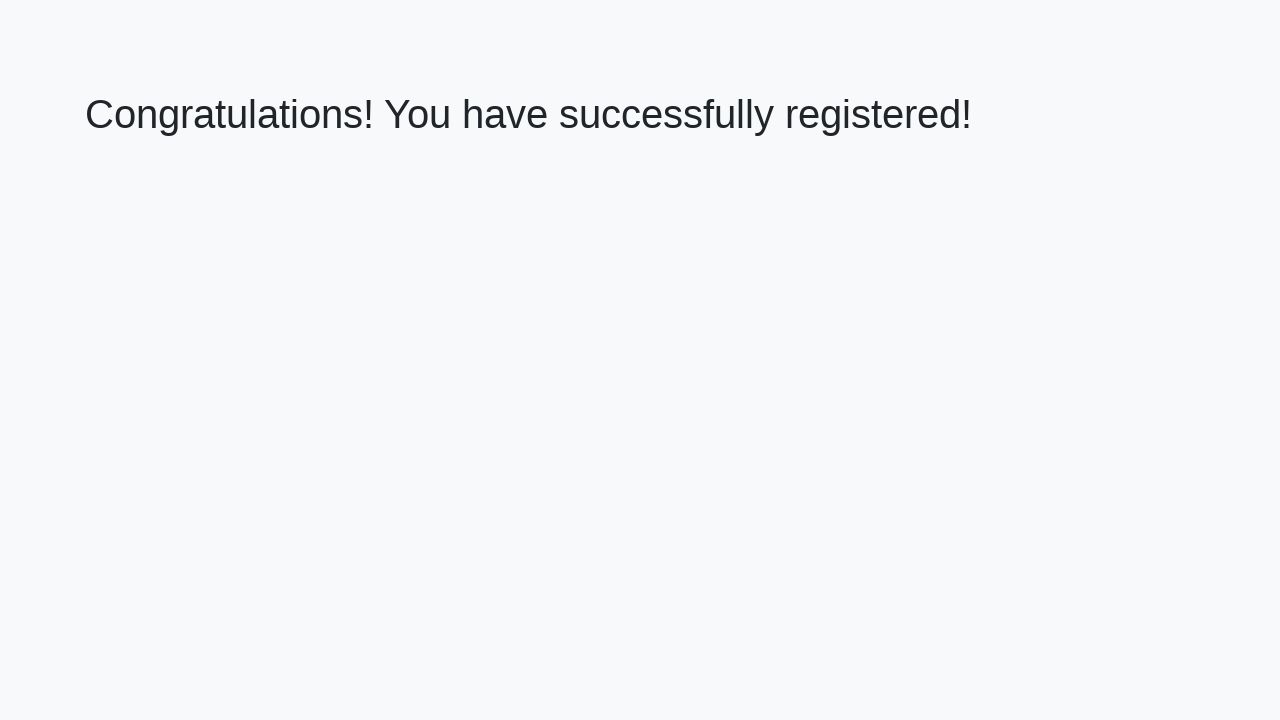

Verified registration success message matches expected text
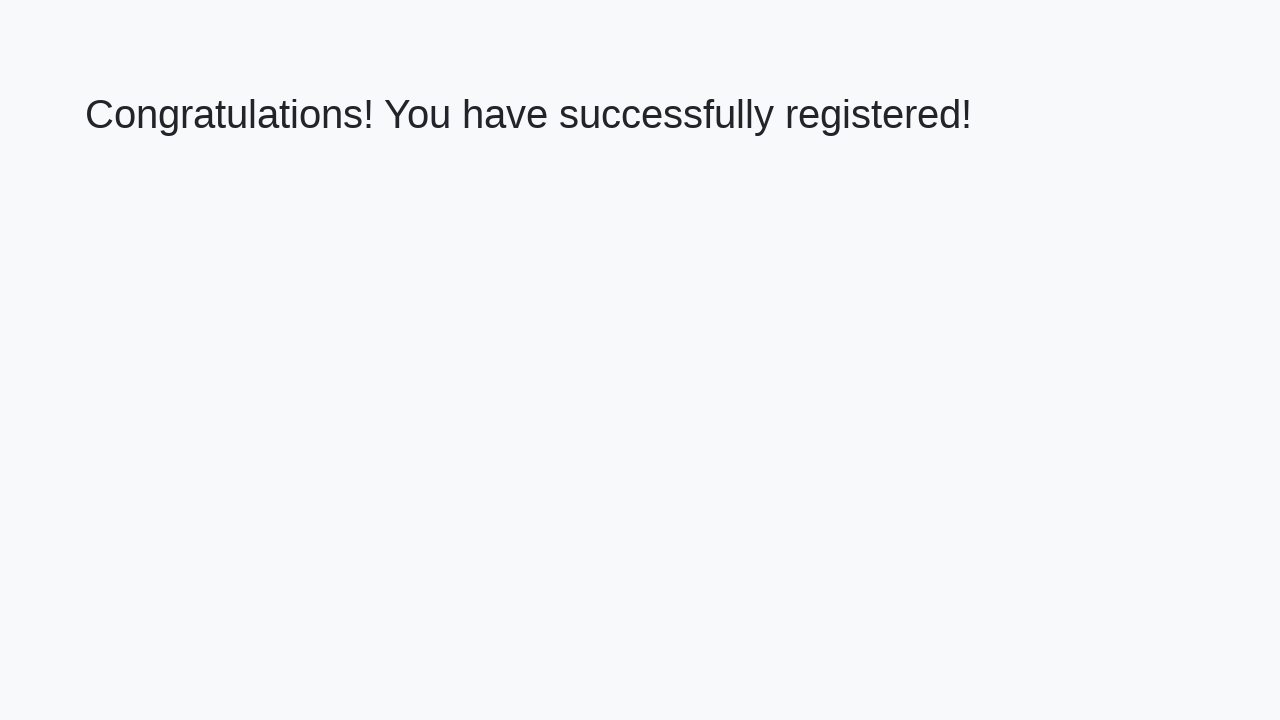

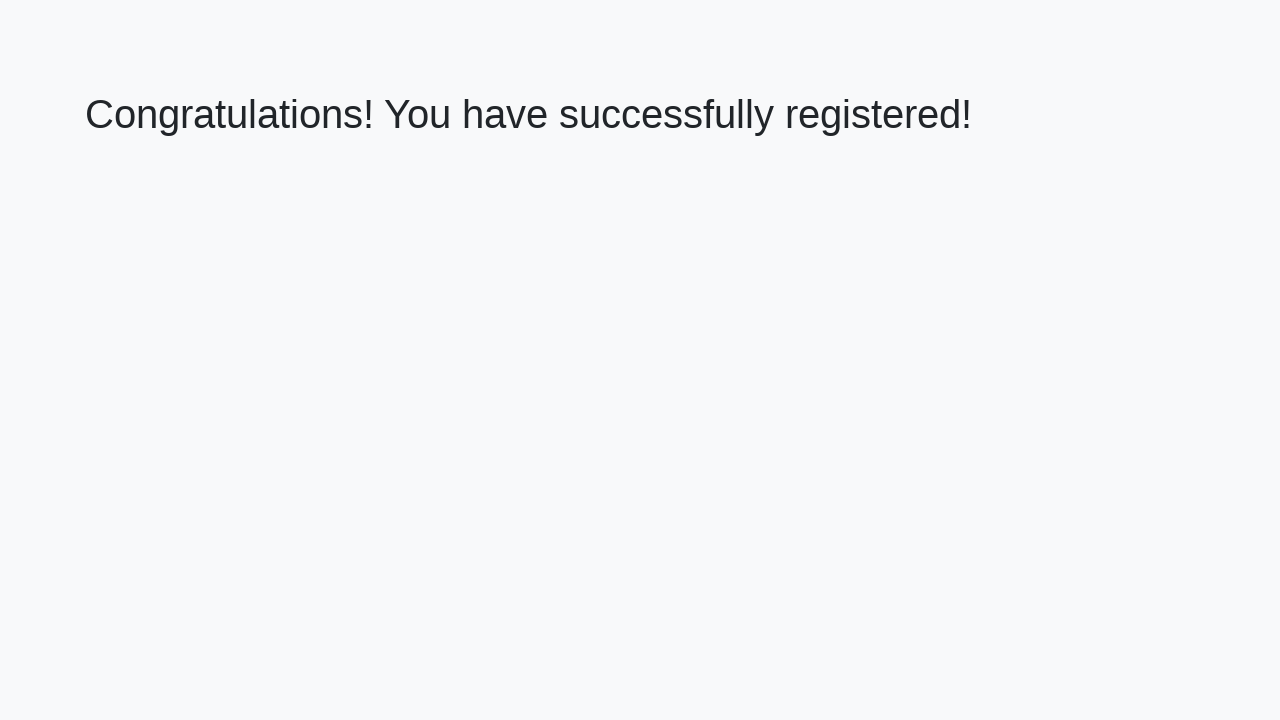